Tests the search functionality on the Belita cosmetics shop website by searching for "Шампунь" (shampoo) and verifying that catalog items and search info are displayed in the results.

Starting URL: https://belita-shop.by

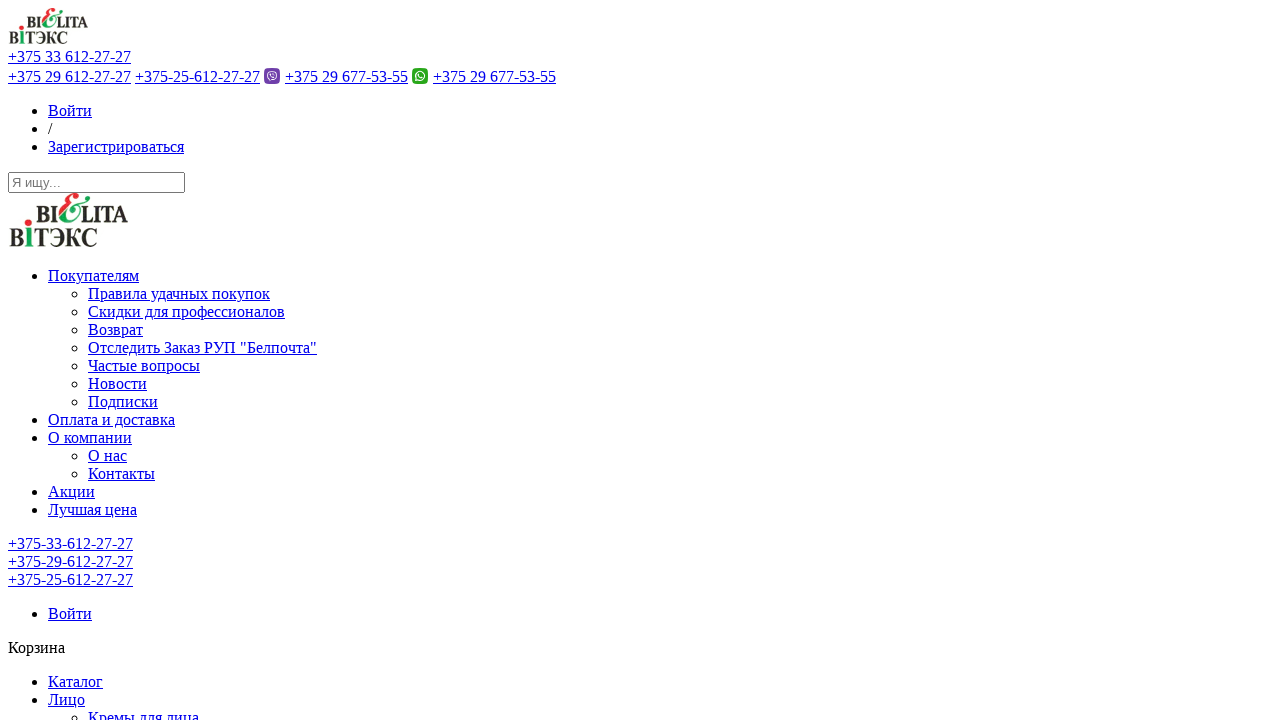

Filled search input with 'Шампунь' (shampoo) on input.form-control
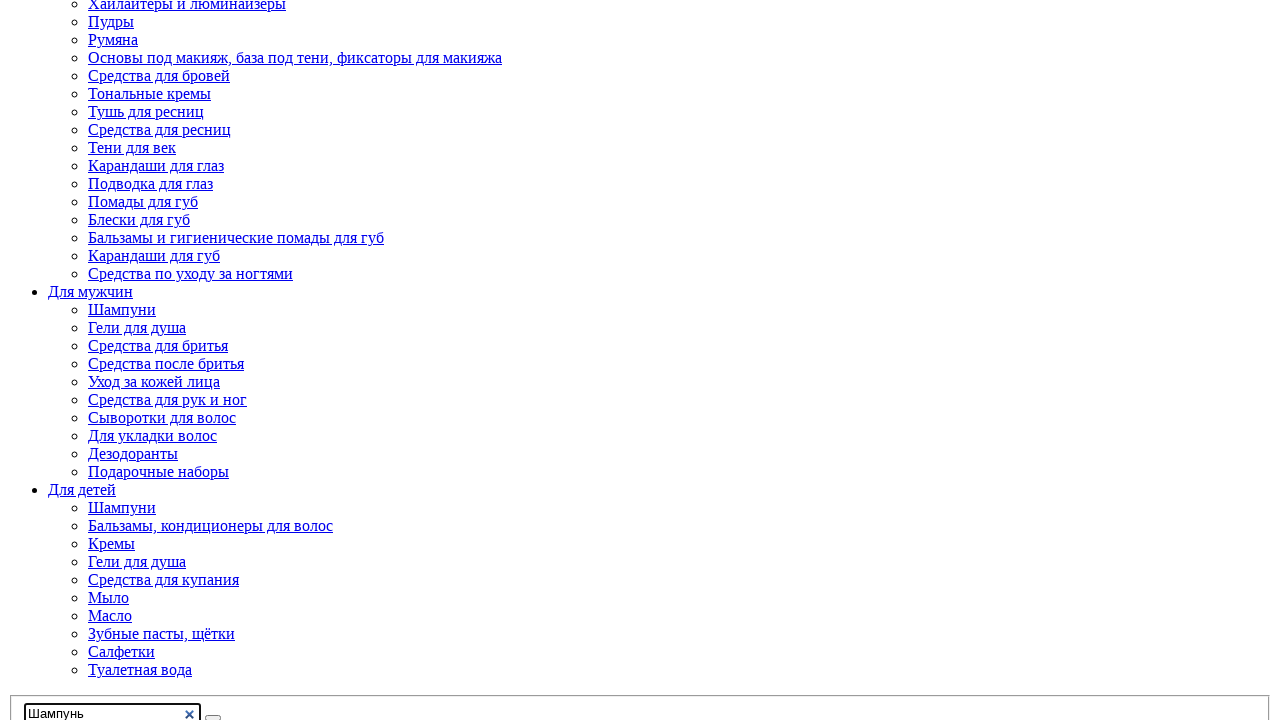

Pressed Enter to submit search query on input.form-control
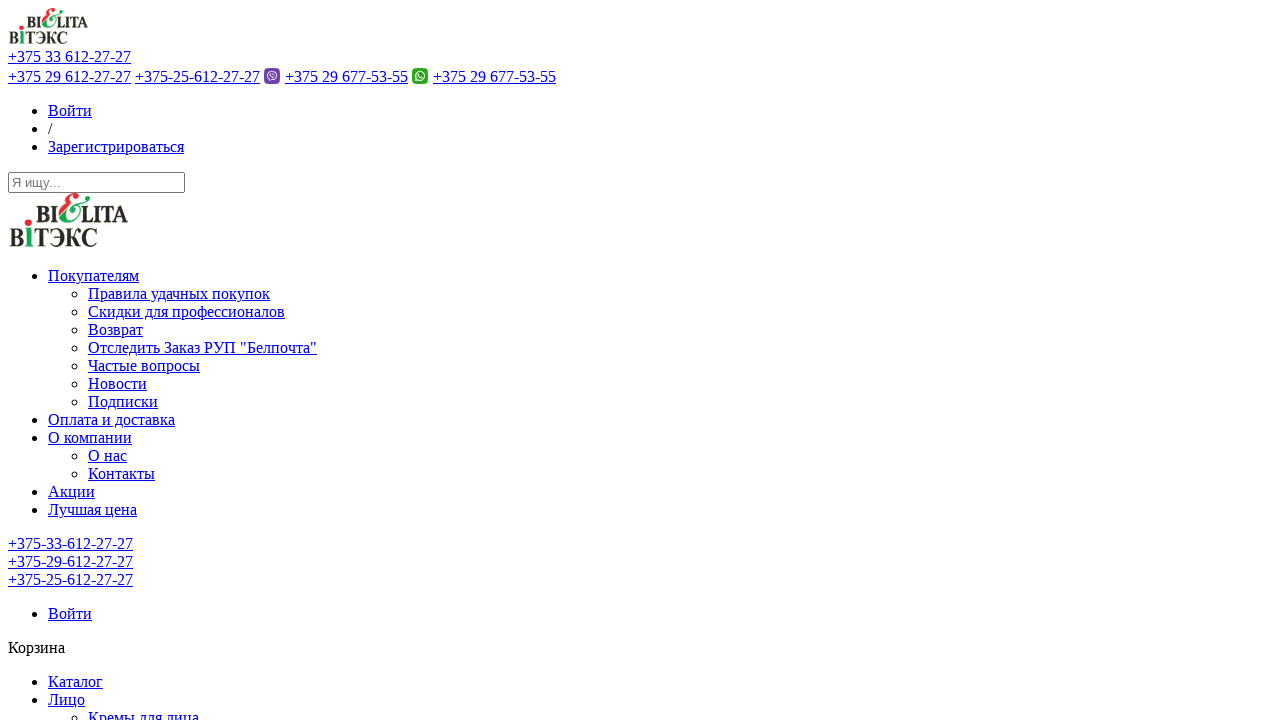

Waited for catalog items to load
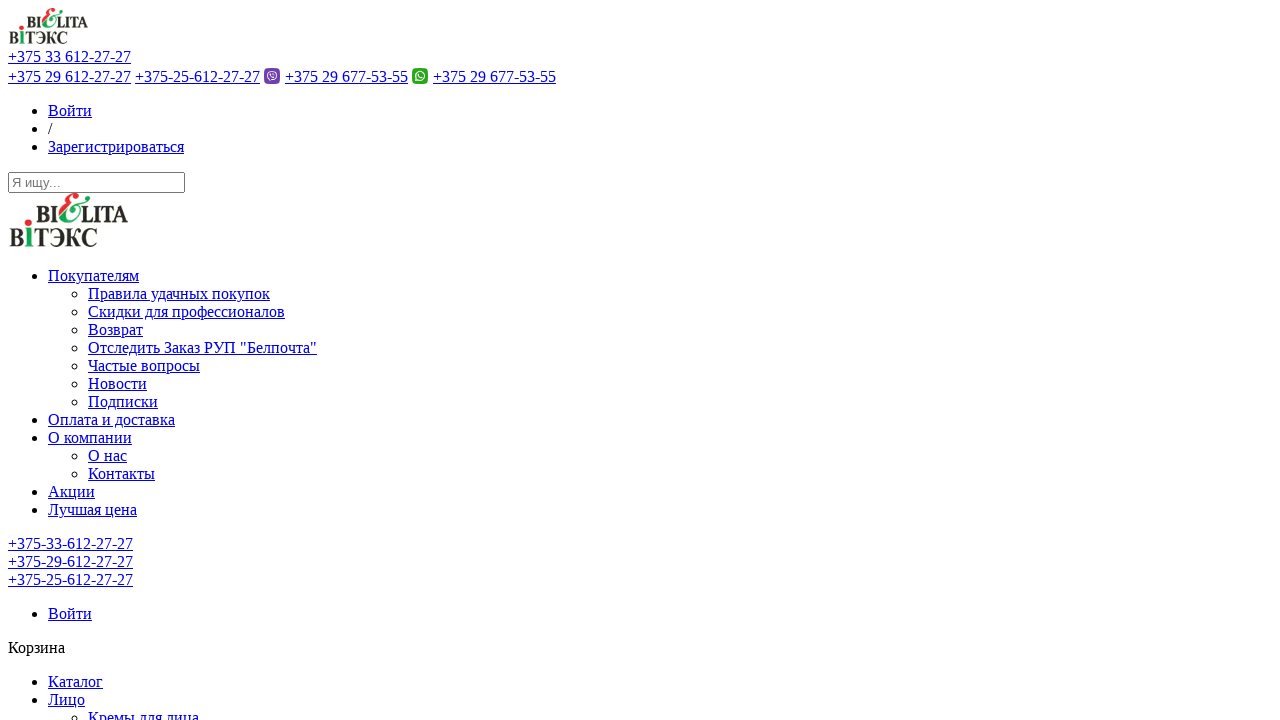

Waited for search info to be visible
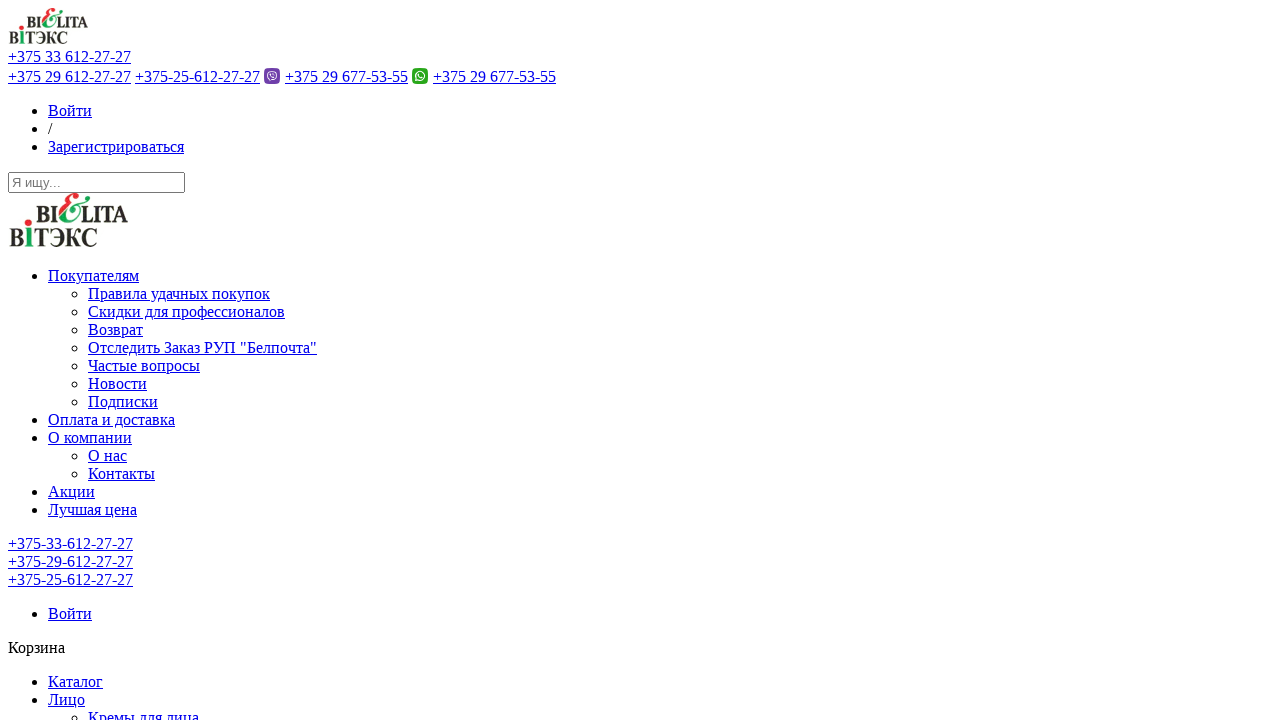

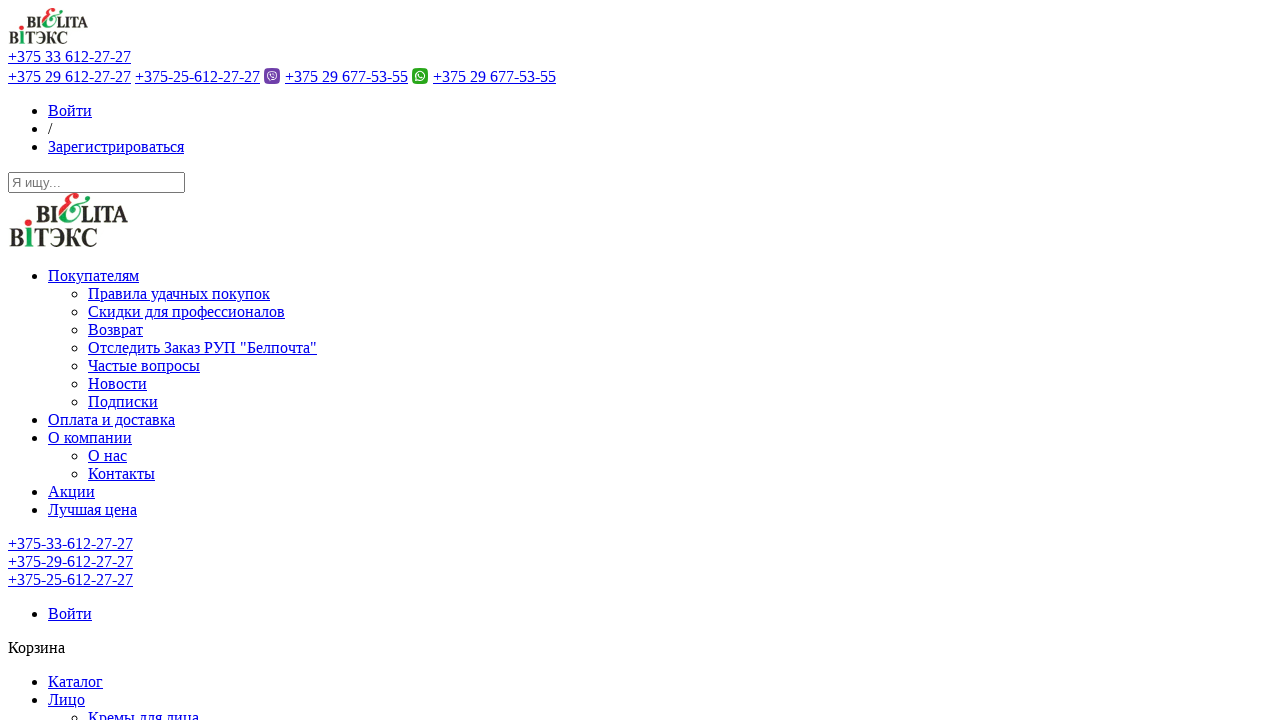